Tests clicking the Resources button in the navbar to navigate to resources page

Starting URL: http://uitestingplayground.com/scrollbars

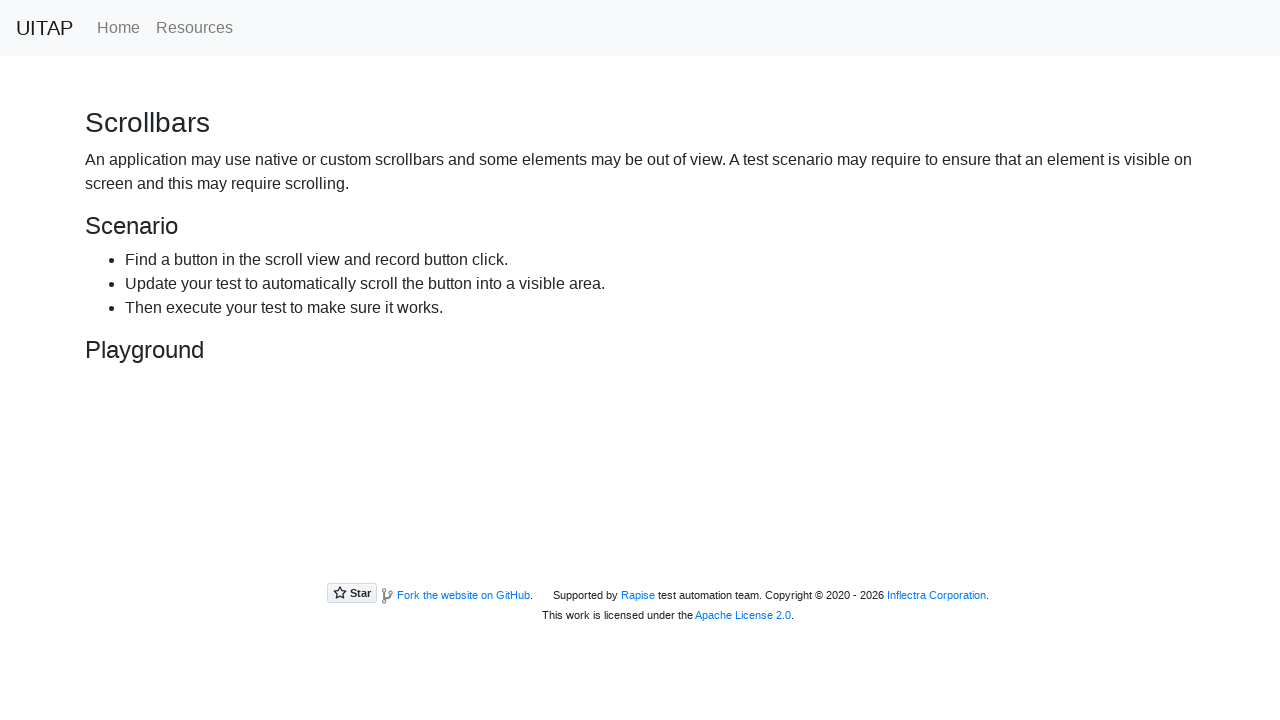

Clicked the Resources button in navbar at (194, 28) on a.nav-link[href='/resources']
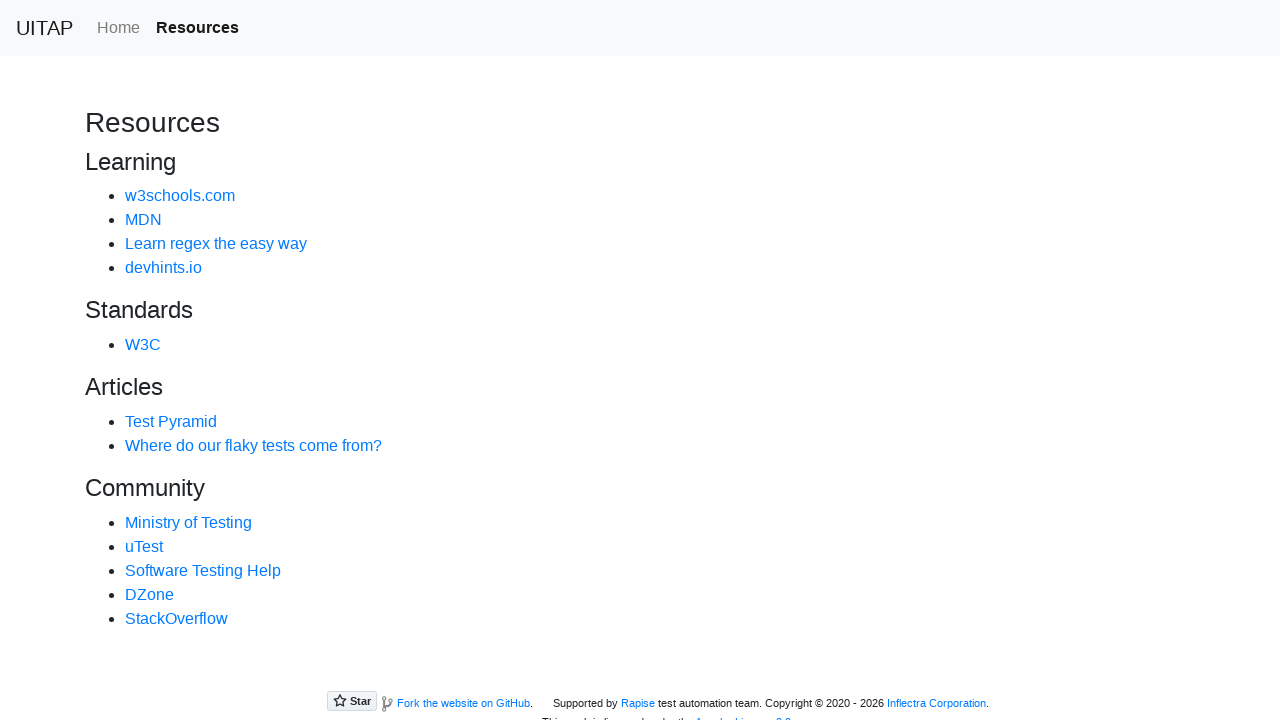

Resources page loaded and w3schools link is visible
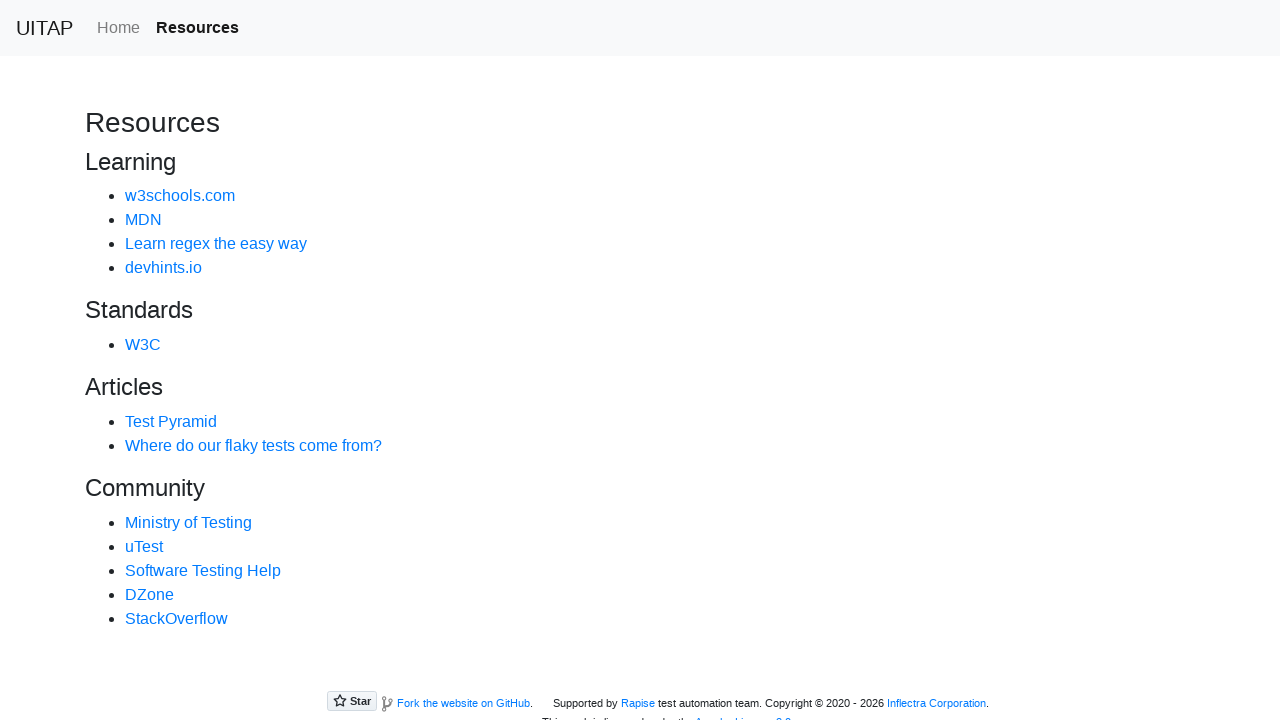

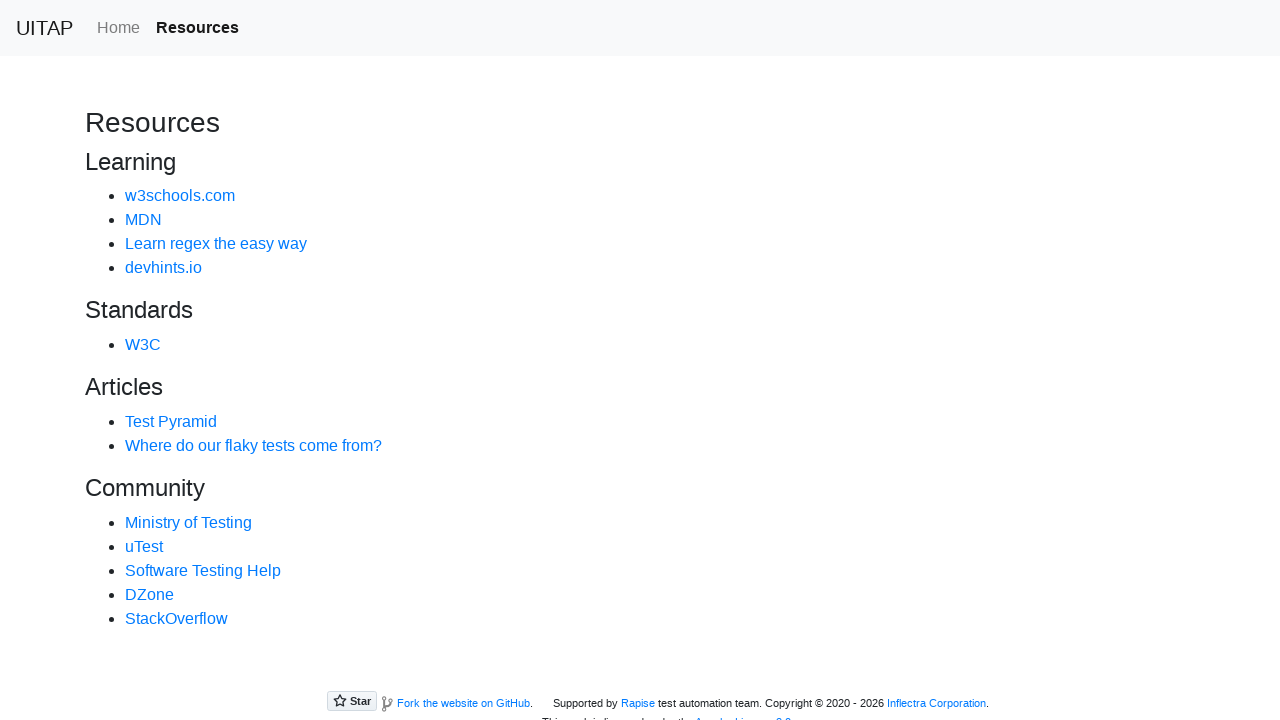